Tests navigation through the Kids Wear menu by hovering over it, clicking on Boys category, selecting the first product, and verifying the product name.

Starting URL: https://www.testotomasyonu.com/

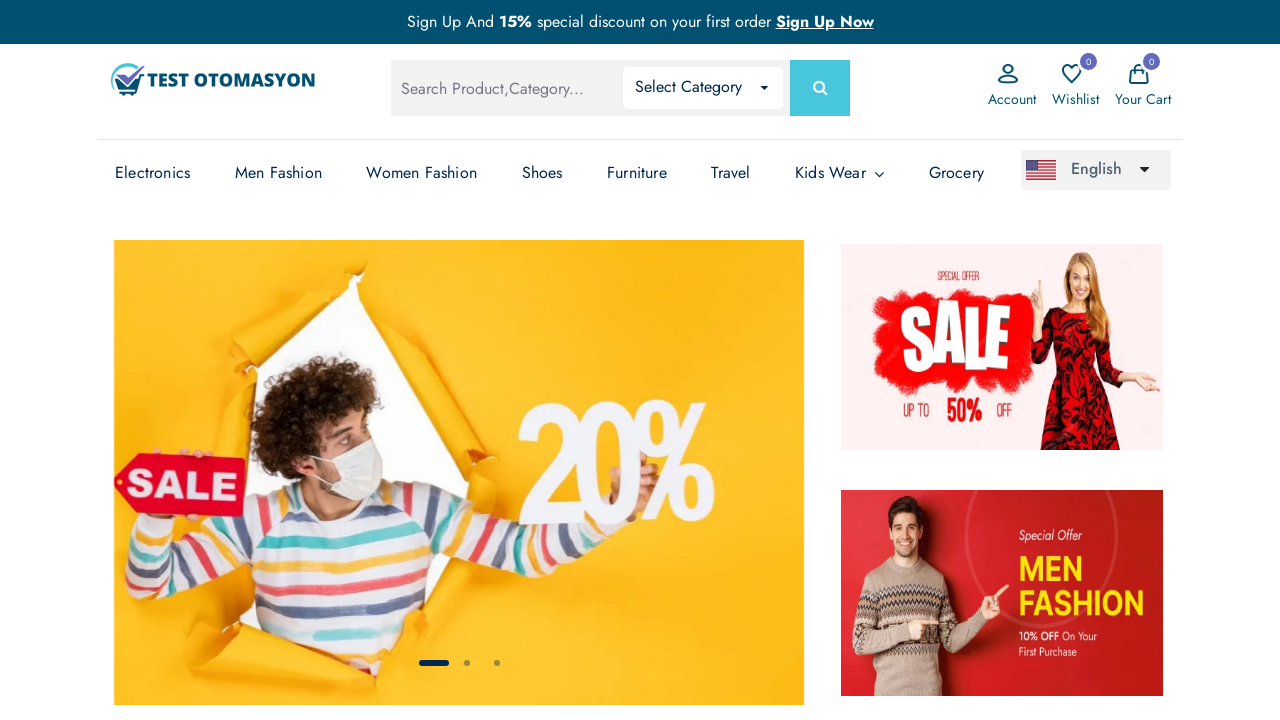

Hovered over Kids Wear menu to open submenu at (840, 173) on (//*[@class='has-sub'])[7]
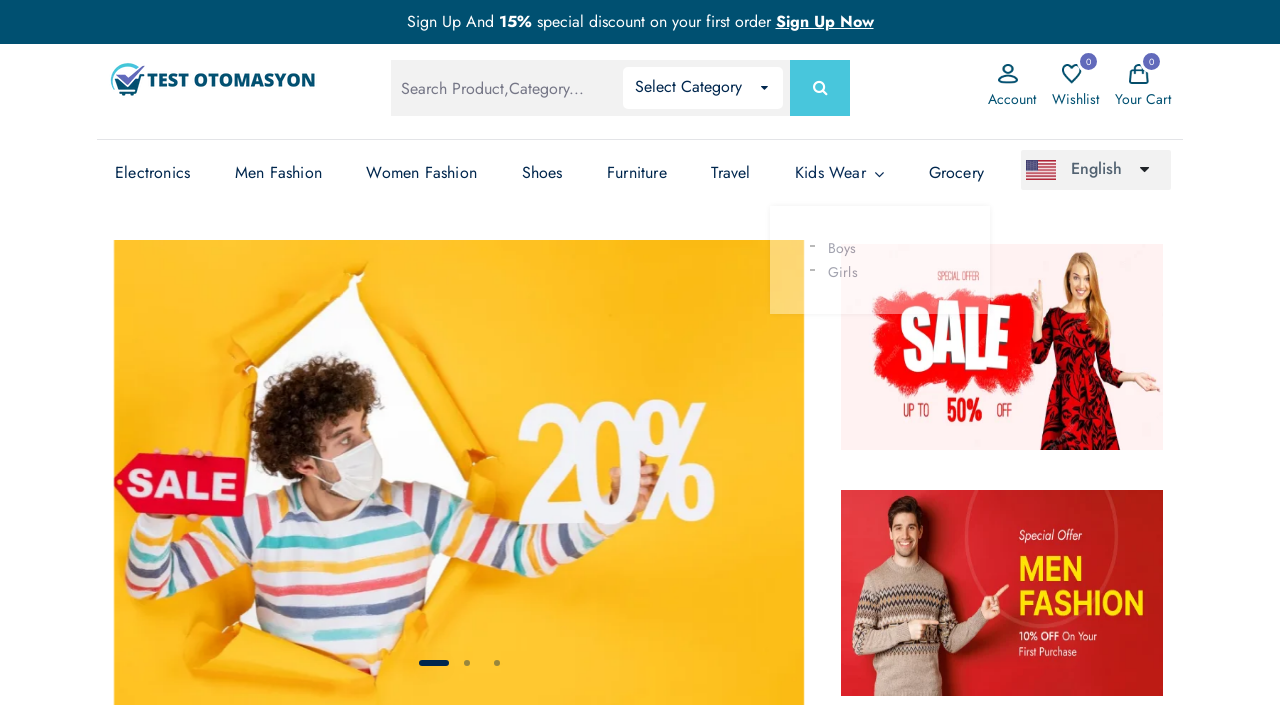

Clicked on Boys category in the submenu at (827, 248) on xpath=//a[text()='Boys']
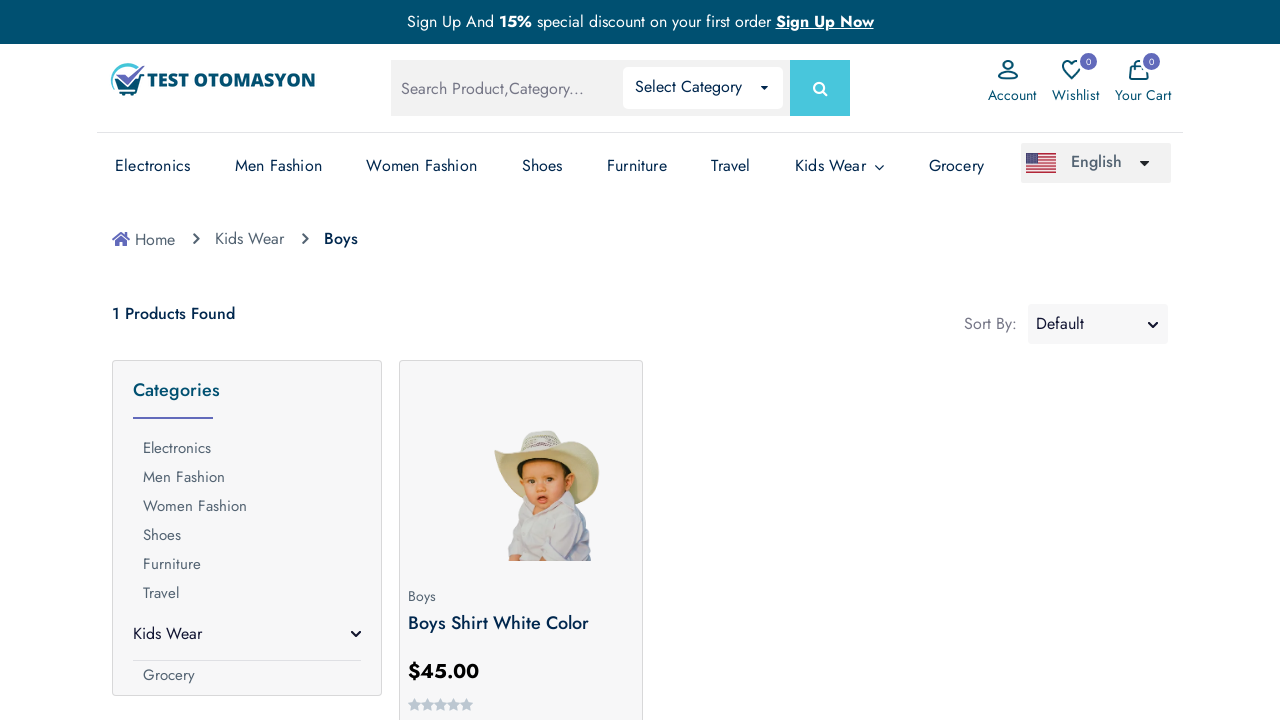

Clicked on the first product at (521, 461) on .prod-img
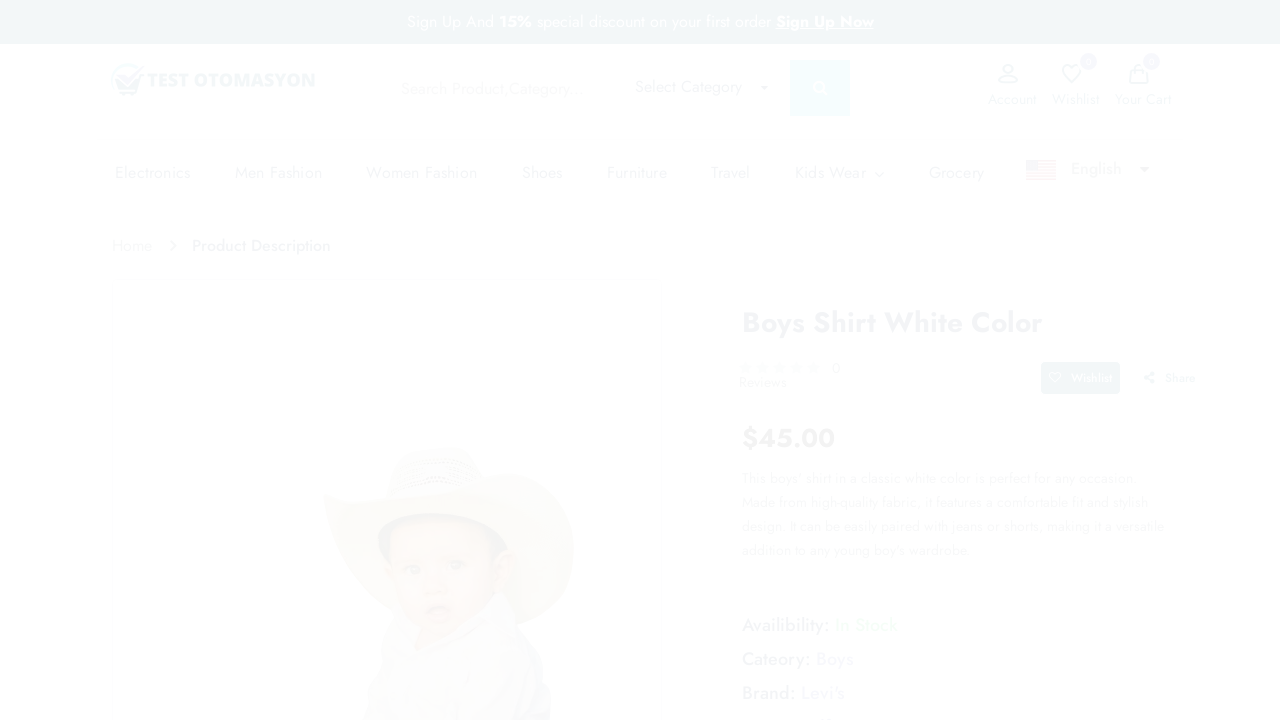

Verified product name 'Boys Shirt White Color' is displayed
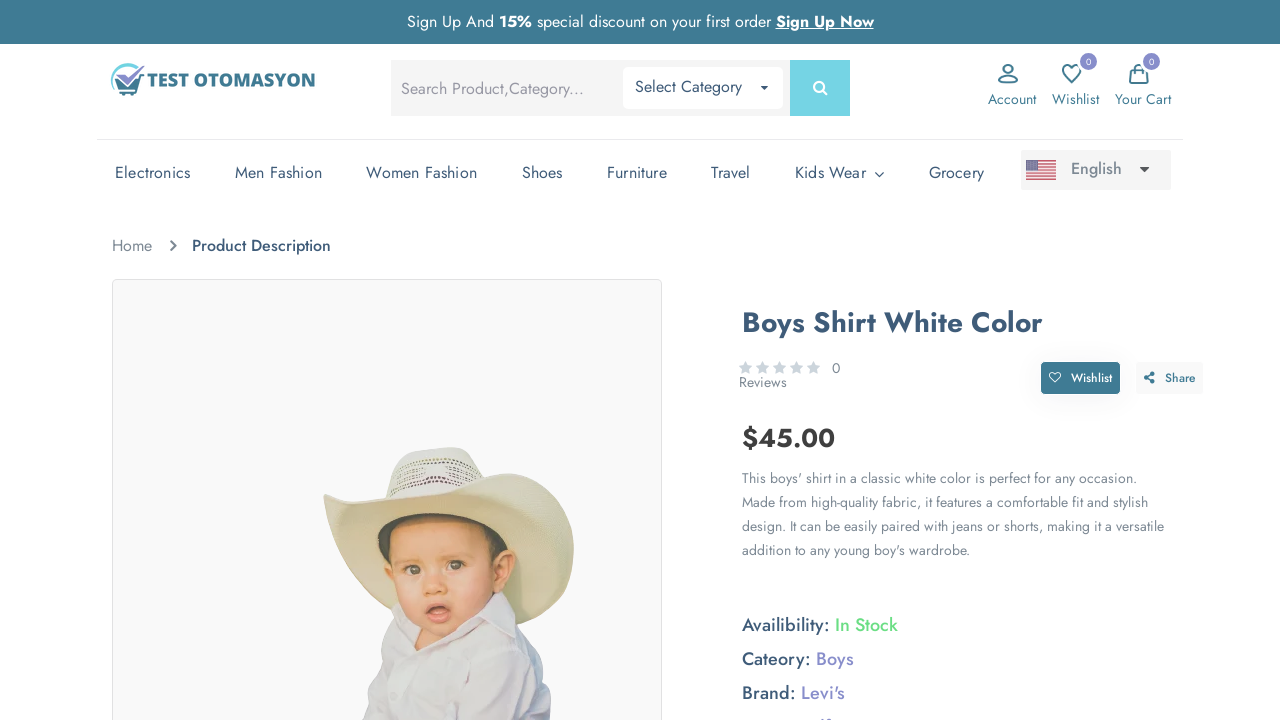

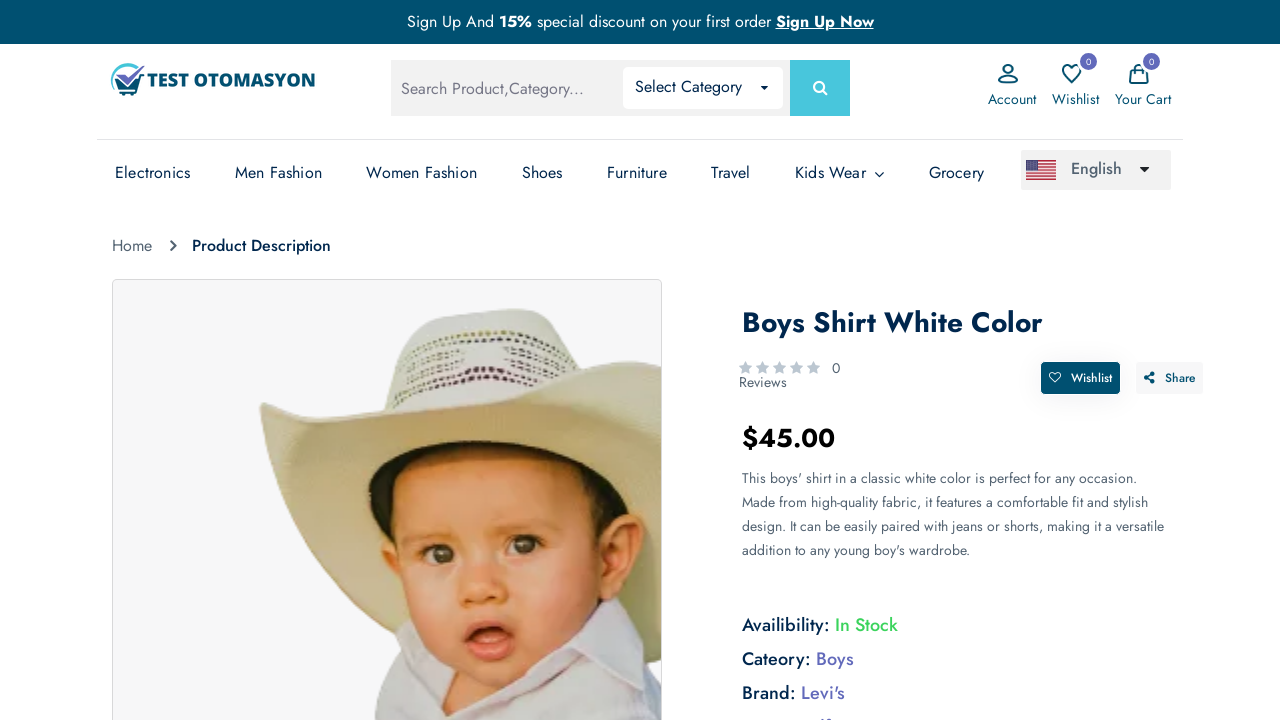